Tests clearing the complete state of all items by checking and then unchecking the toggle all checkbox

Starting URL: https://demo.playwright.dev/todomvc

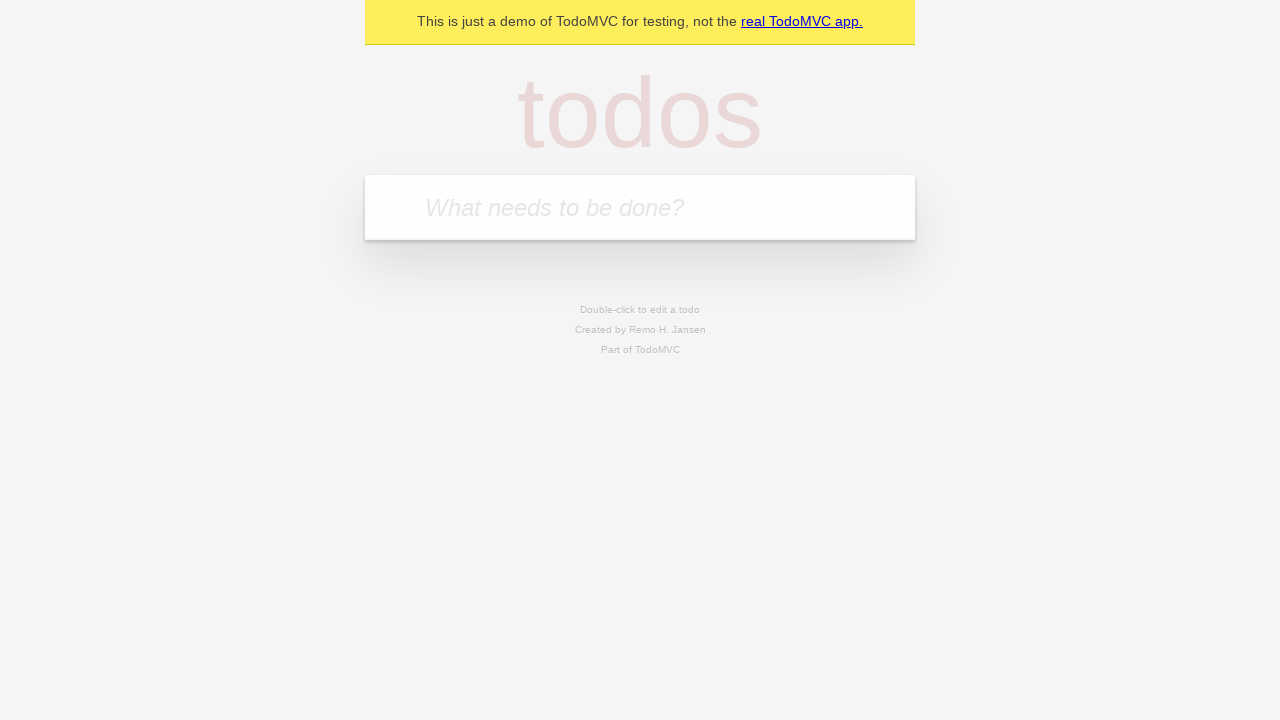

Filled input with first todo: 'buy some cheese' on internal:attr=[placeholder="What needs to be done?"i]
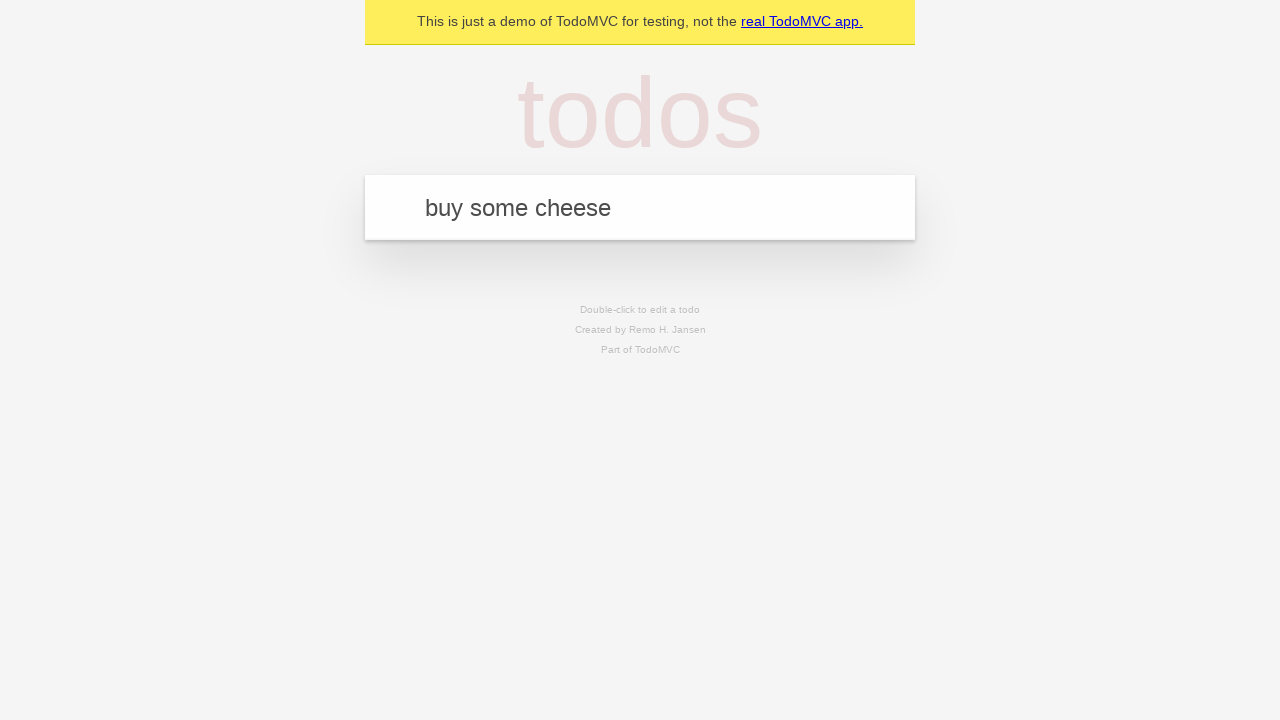

Pressed Enter to add first todo on internal:attr=[placeholder="What needs to be done?"i]
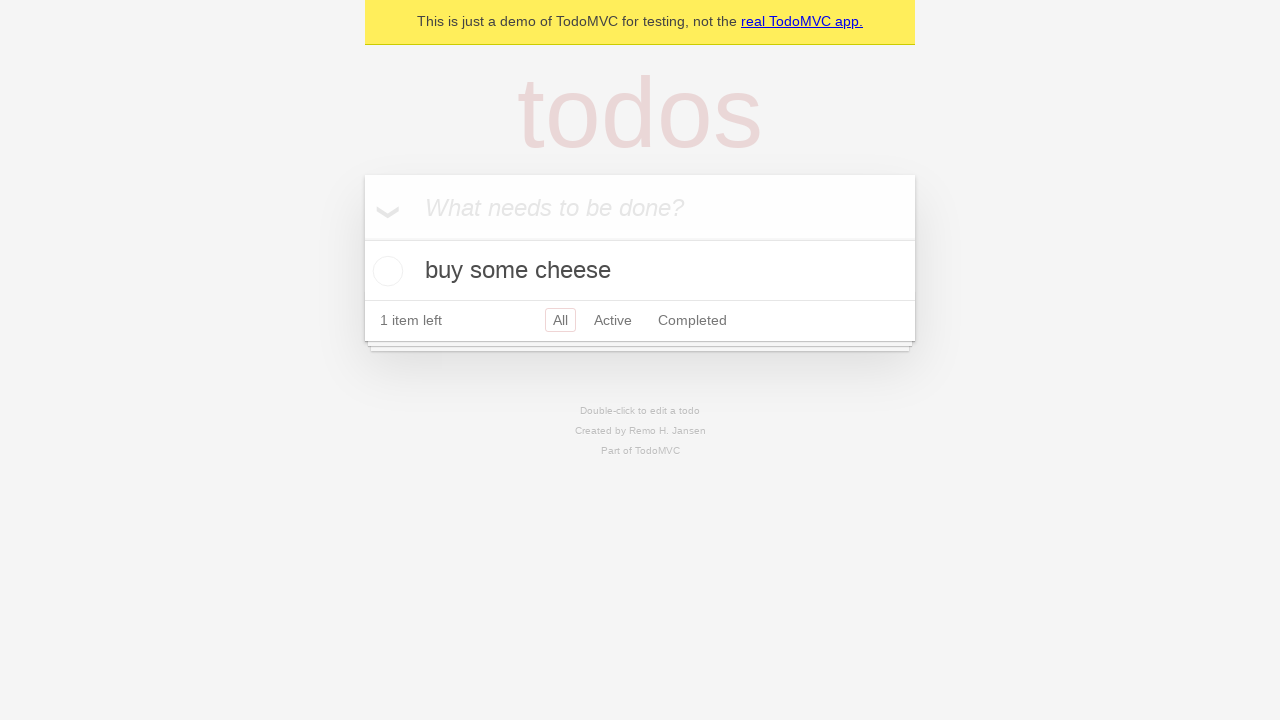

Filled input with second todo: 'feed the cat' on internal:attr=[placeholder="What needs to be done?"i]
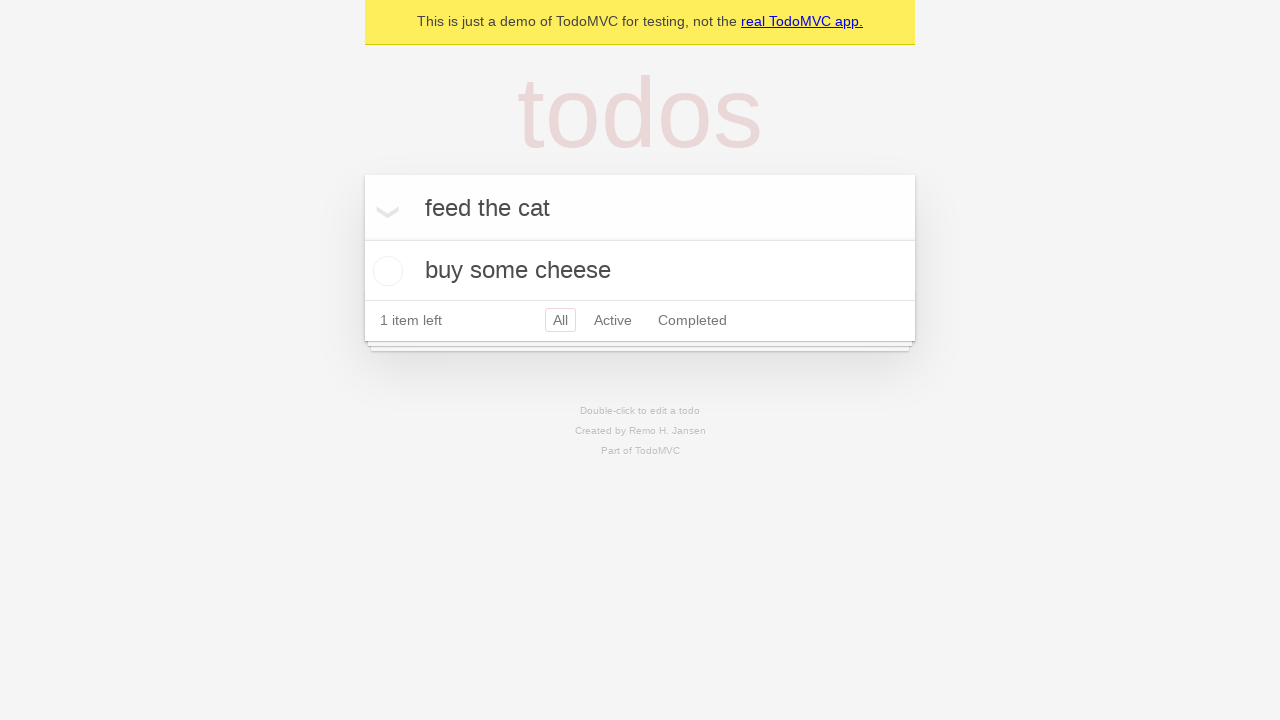

Pressed Enter to add second todo on internal:attr=[placeholder="What needs to be done?"i]
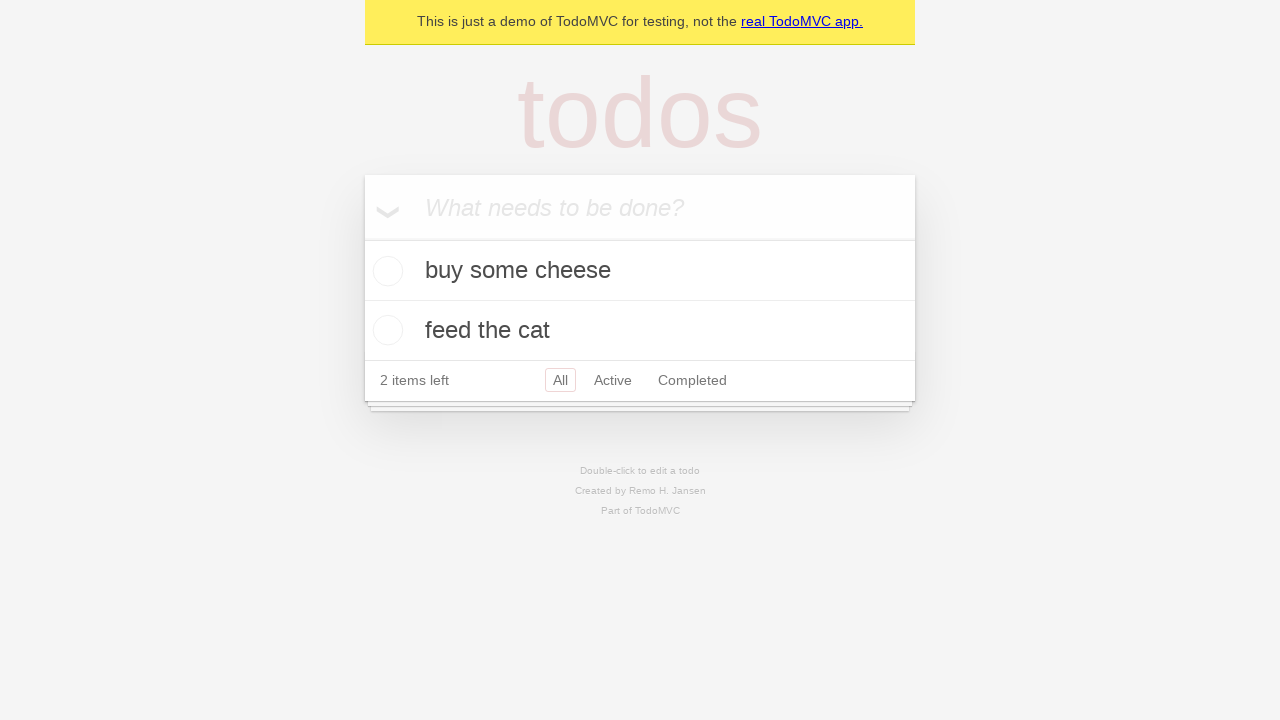

Filled input with third todo: 'book a doctors appointment' on internal:attr=[placeholder="What needs to be done?"i]
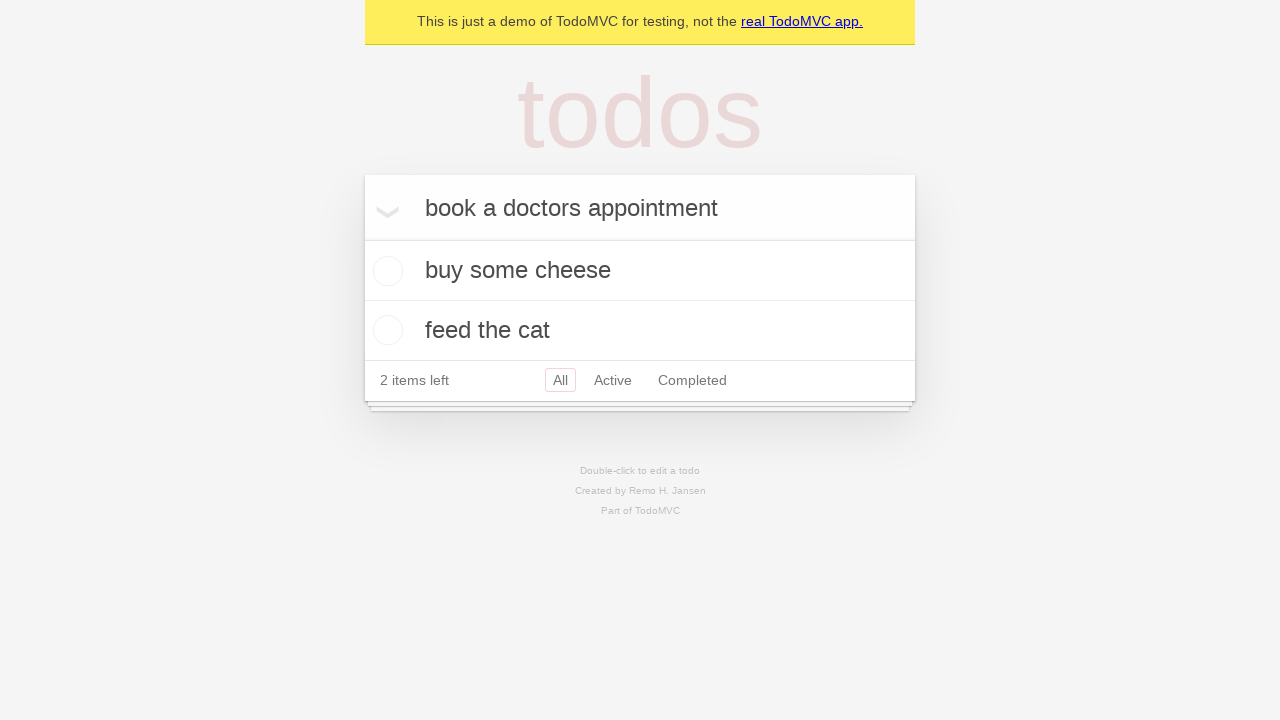

Pressed Enter to add third todo on internal:attr=[placeholder="What needs to be done?"i]
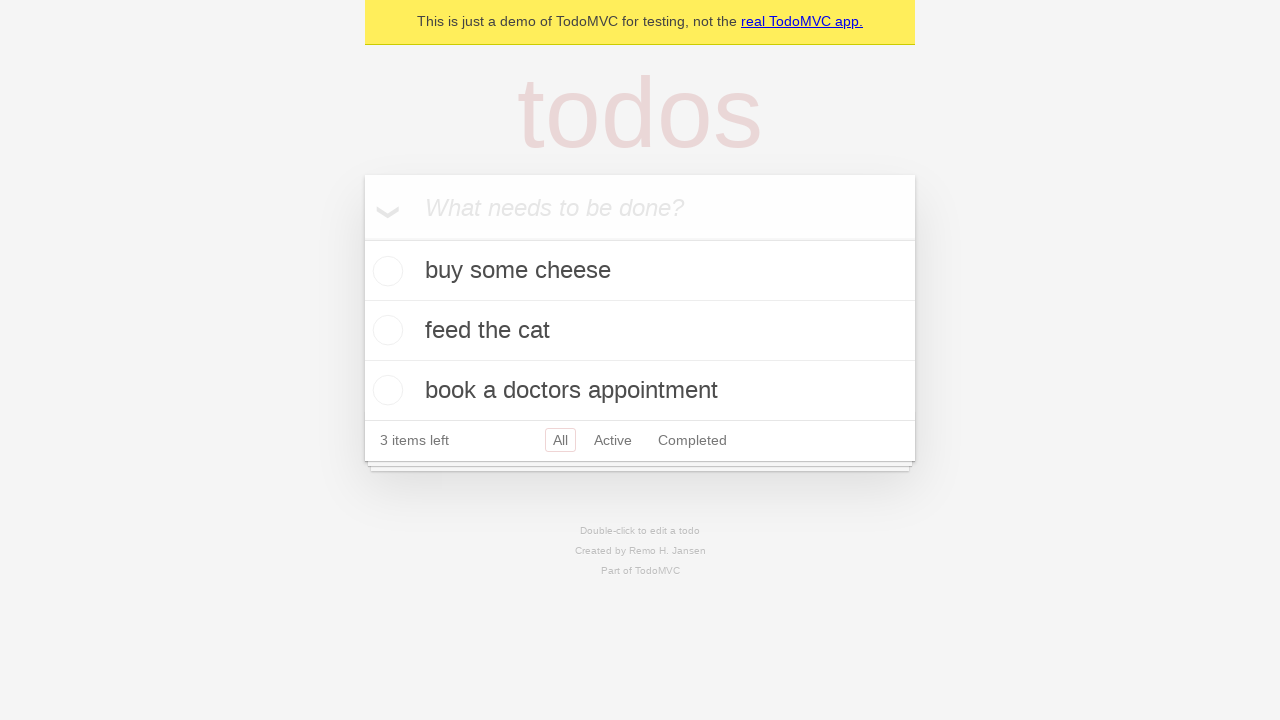

Checked toggle all checkbox to mark all todos as complete at (362, 238) on internal:label="Mark all as complete"i
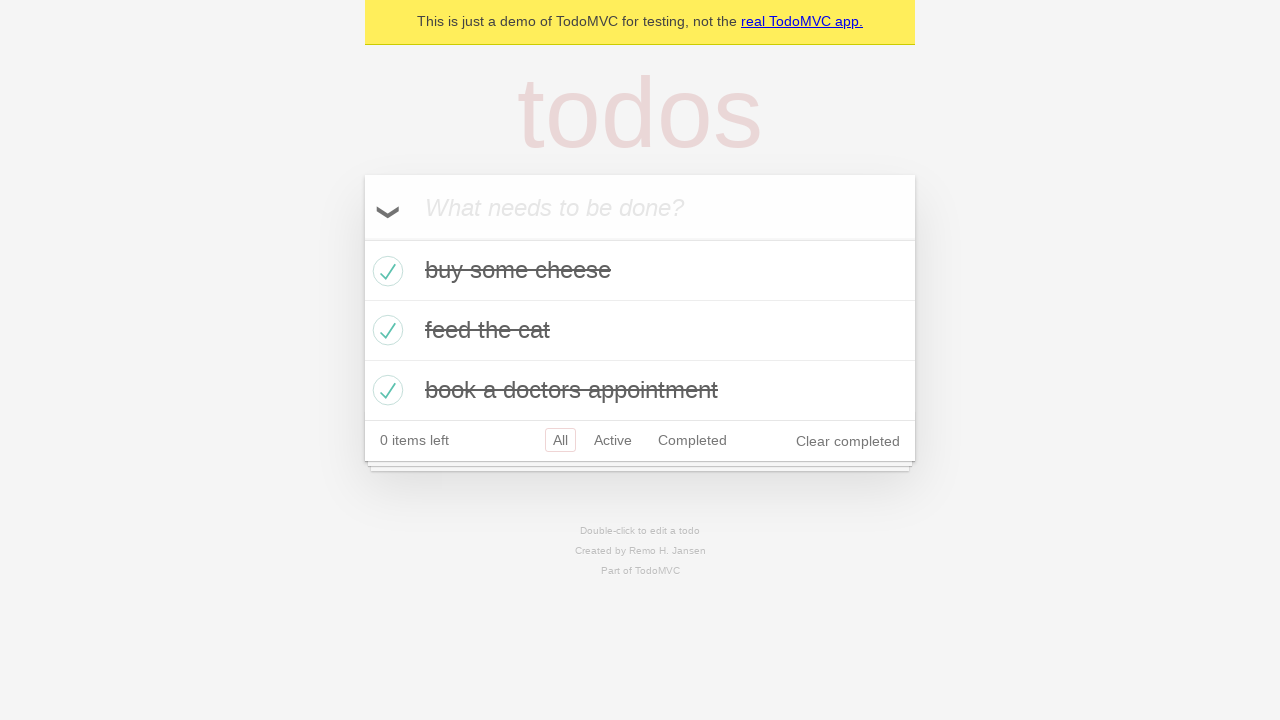

Unchecked toggle all checkbox to clear complete state of all todos at (362, 238) on internal:label="Mark all as complete"i
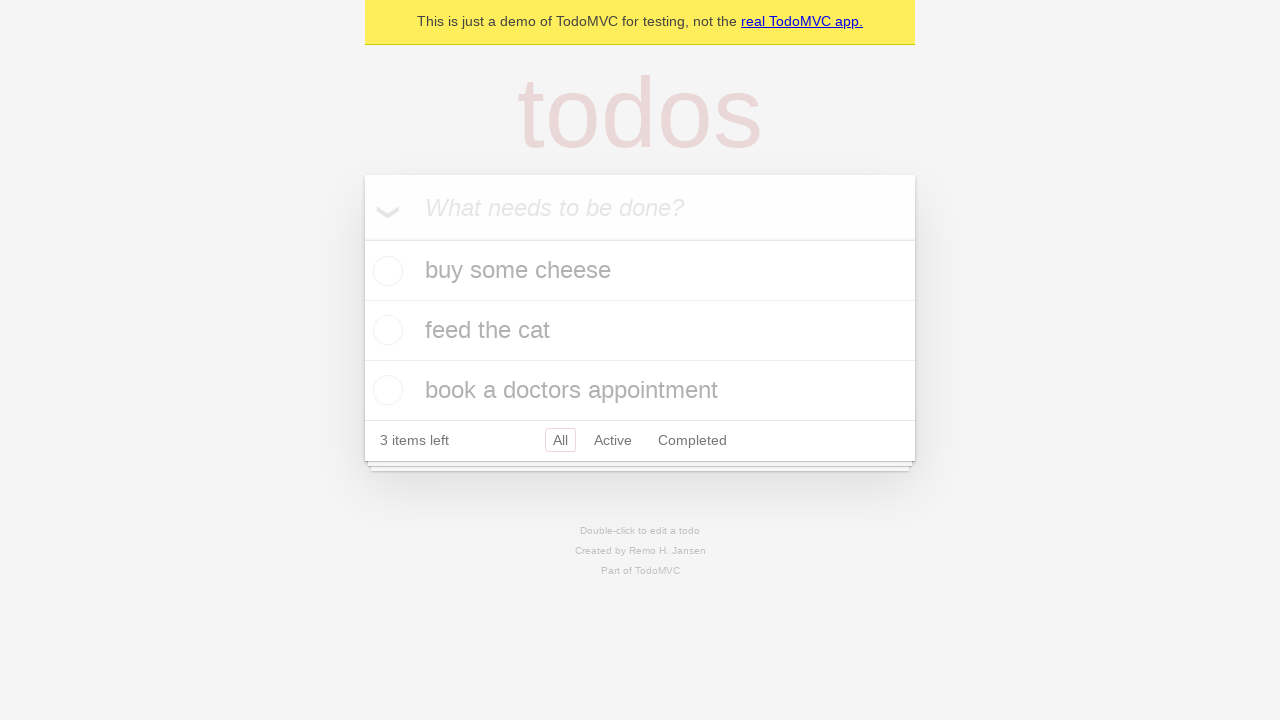

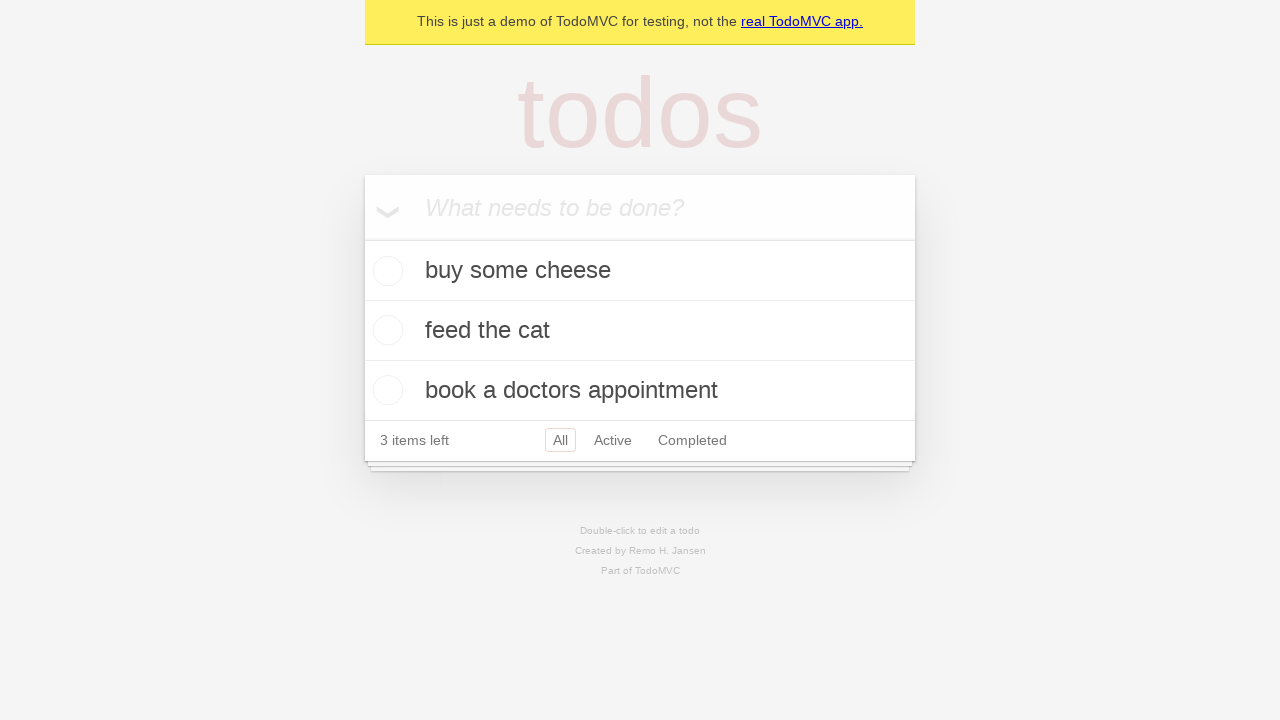